Tests a registration form by filling in required fields (first name, last name, email, phone, address) and submitting the form, then verifies successful registration by checking the confirmation message.

Starting URL: http://suninjuly.github.io/registration1.html

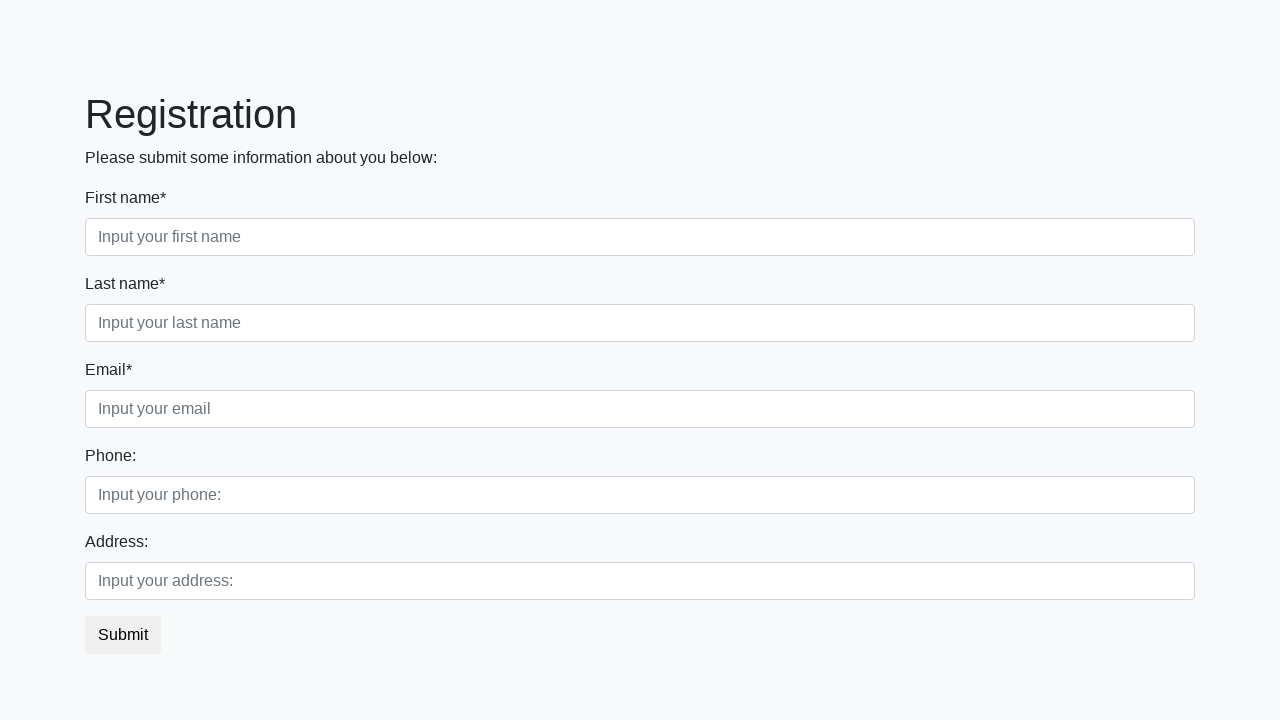

Navigated to registration form page
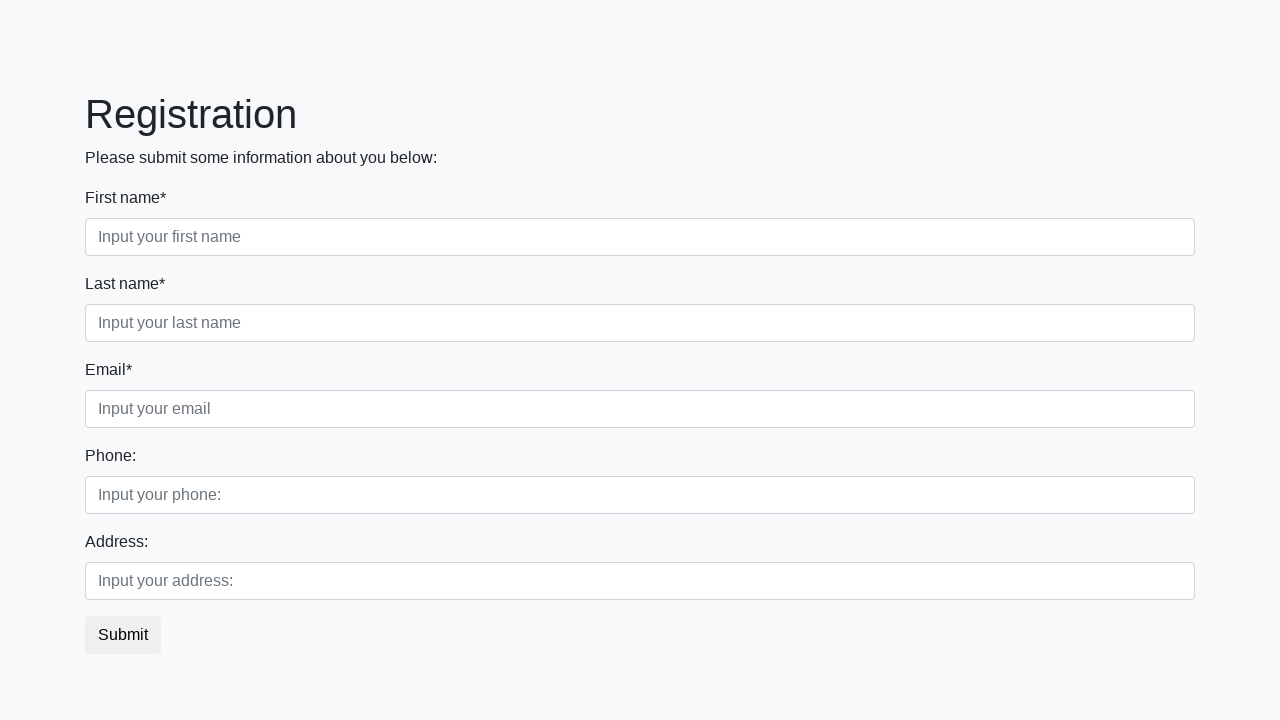

Filled first name field with 'Alex' on [placeholder="Input your first name"]
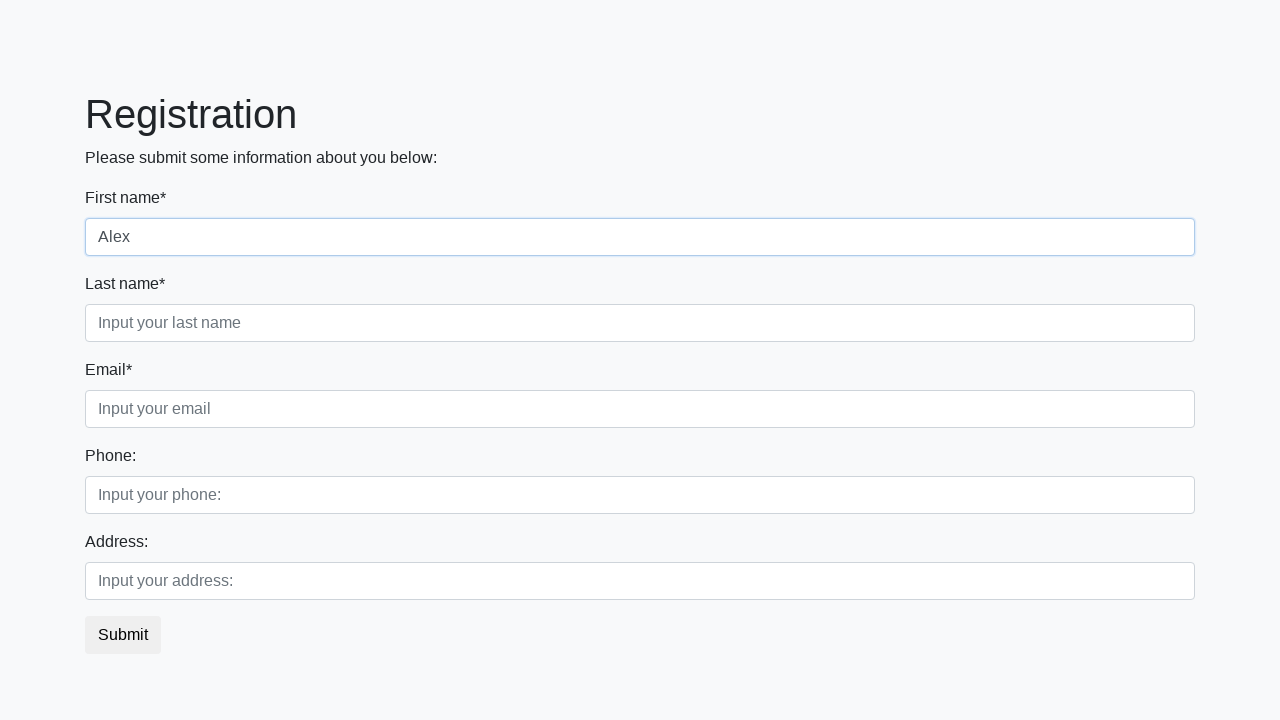

Filled last name field with 'Petrov' on [placeholder="Input your last name"]
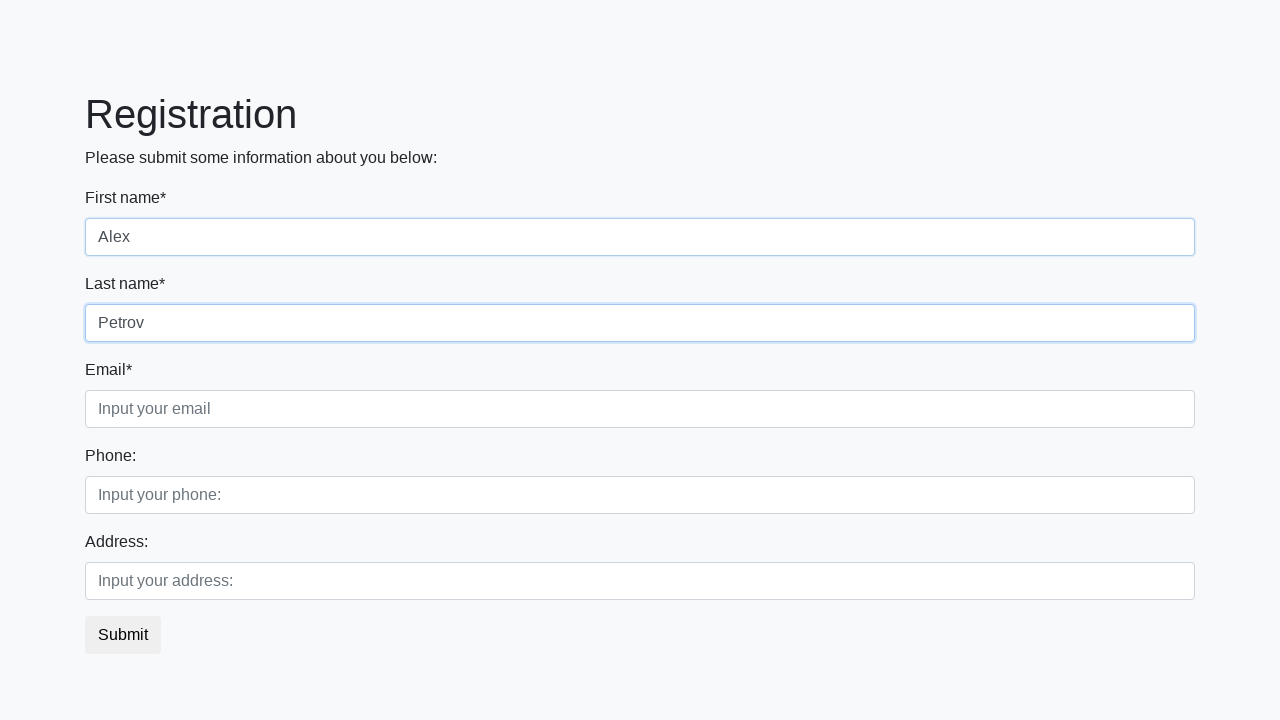

Filled email field with 'testuser@mail.ru' on [placeholder="Input your email"]
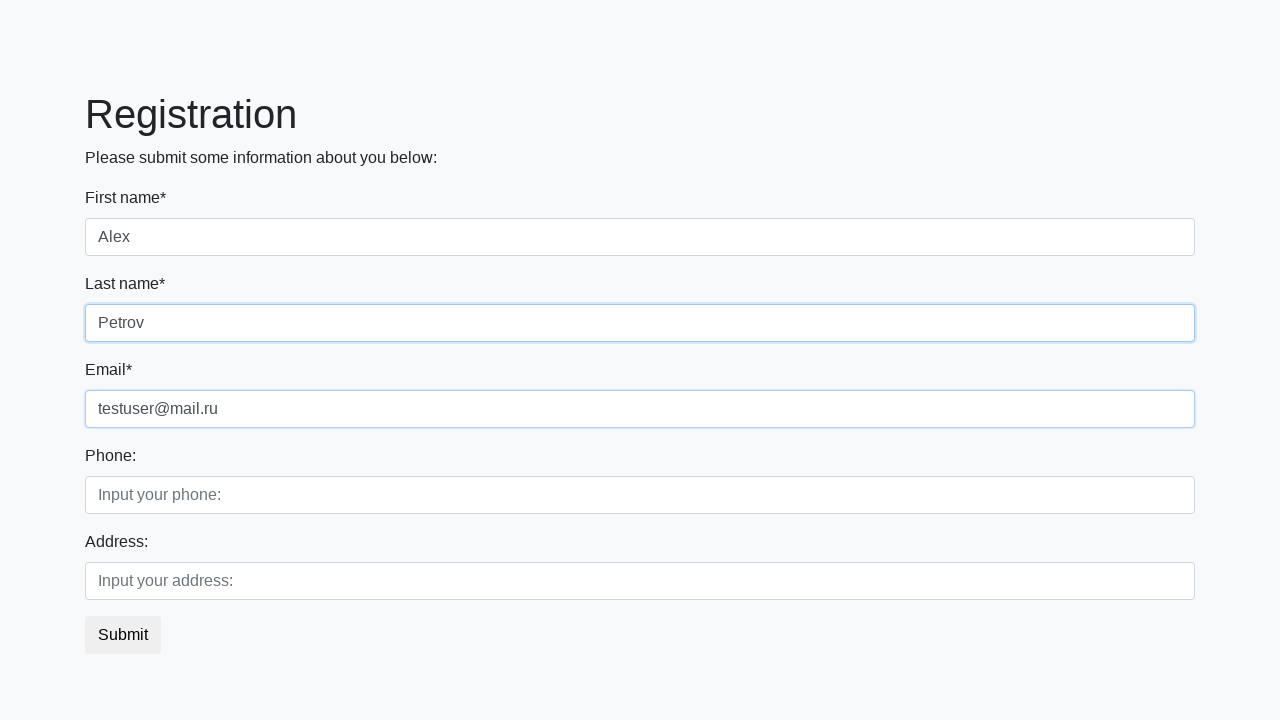

Filled phone field with '88005553535' on [placeholder="Input your phone:"]
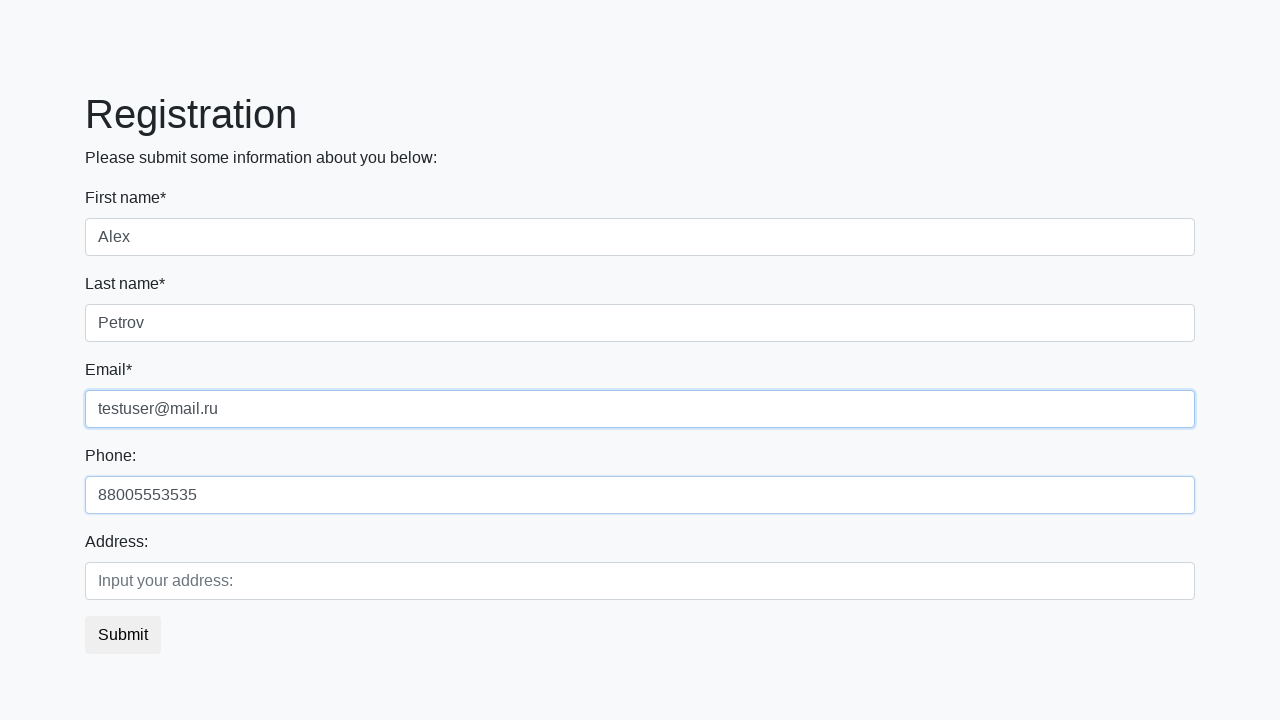

Filled address field with 'Moscow' on [placeholder="Input your address:"]
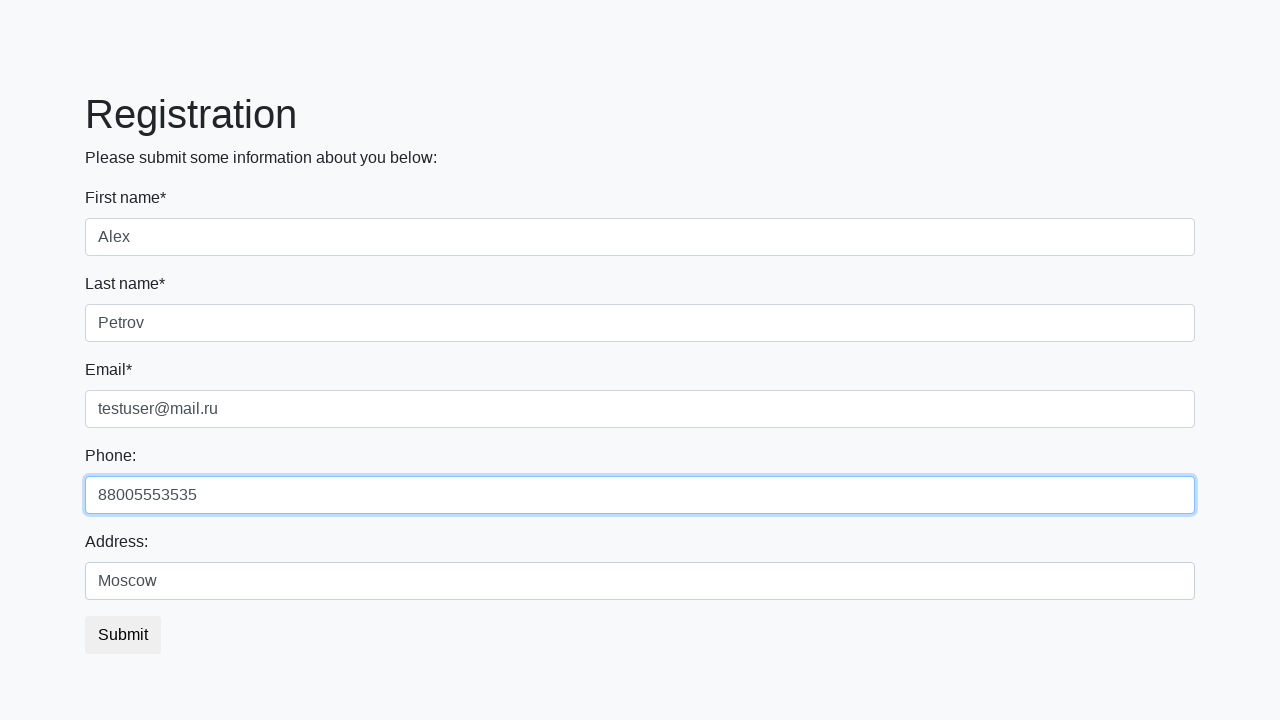

Clicked submit button to register at (123, 635) on button.btn
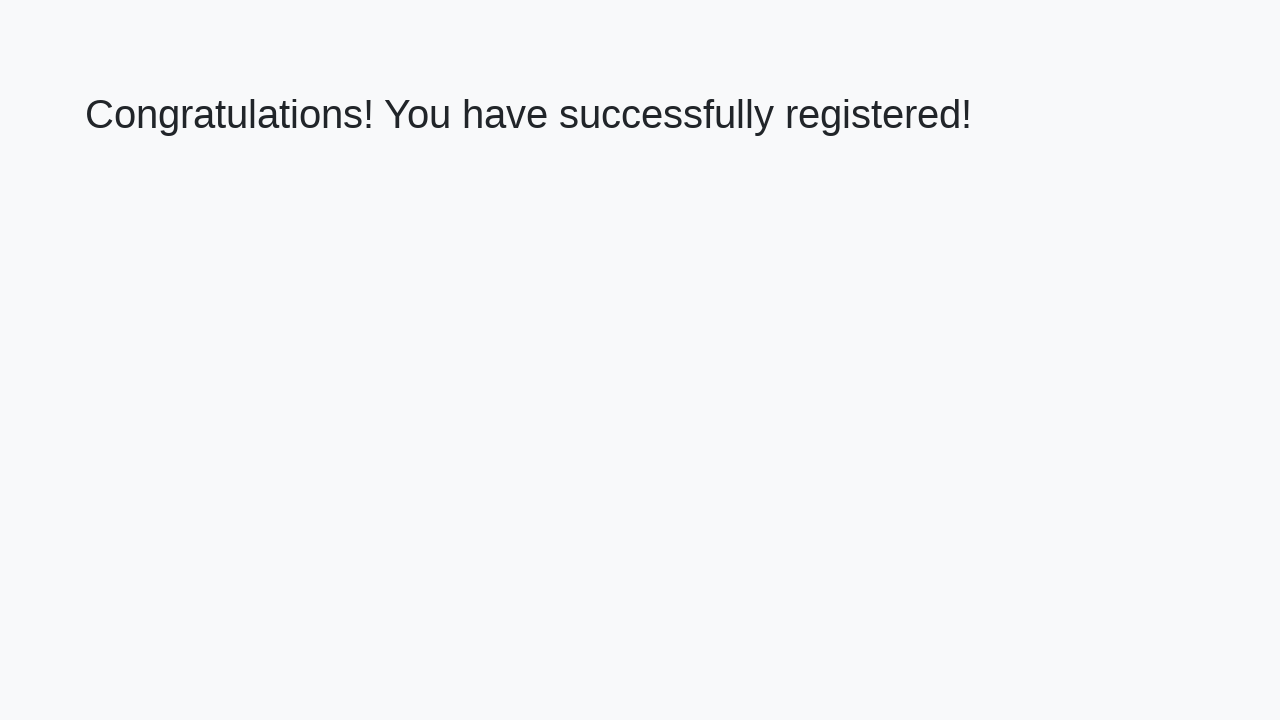

Success message heading loaded
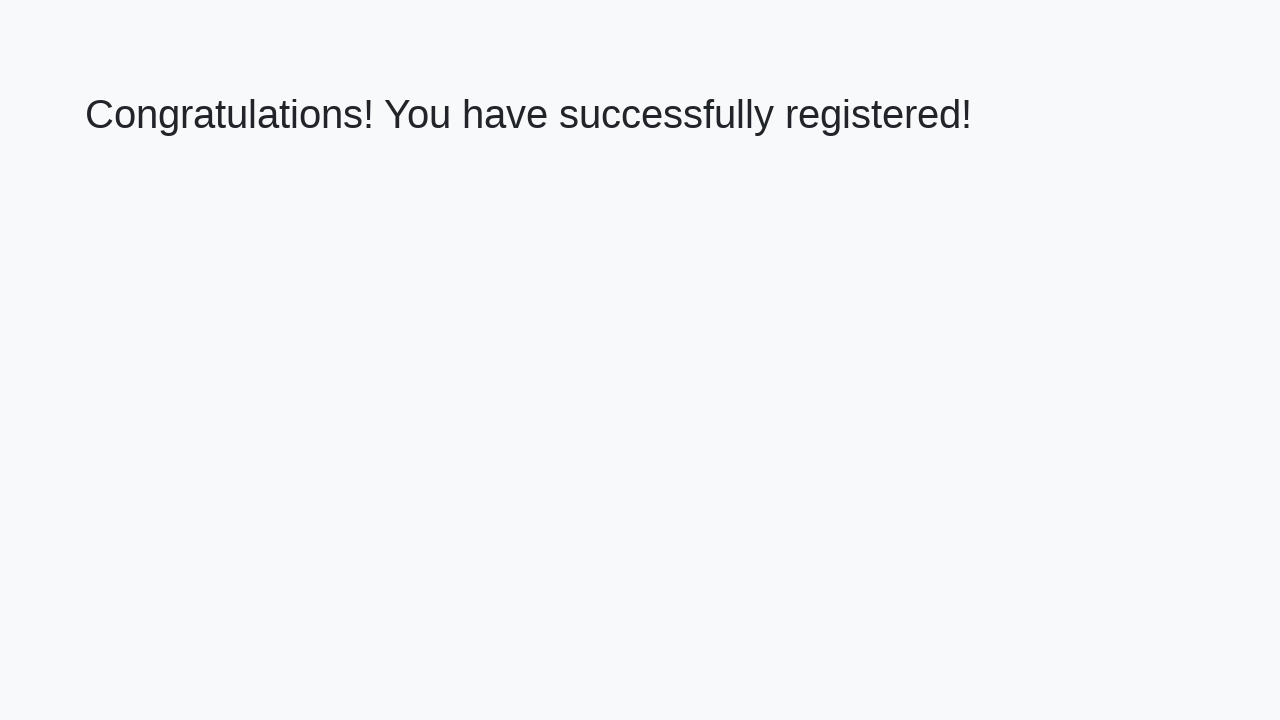

Retrieved success message text
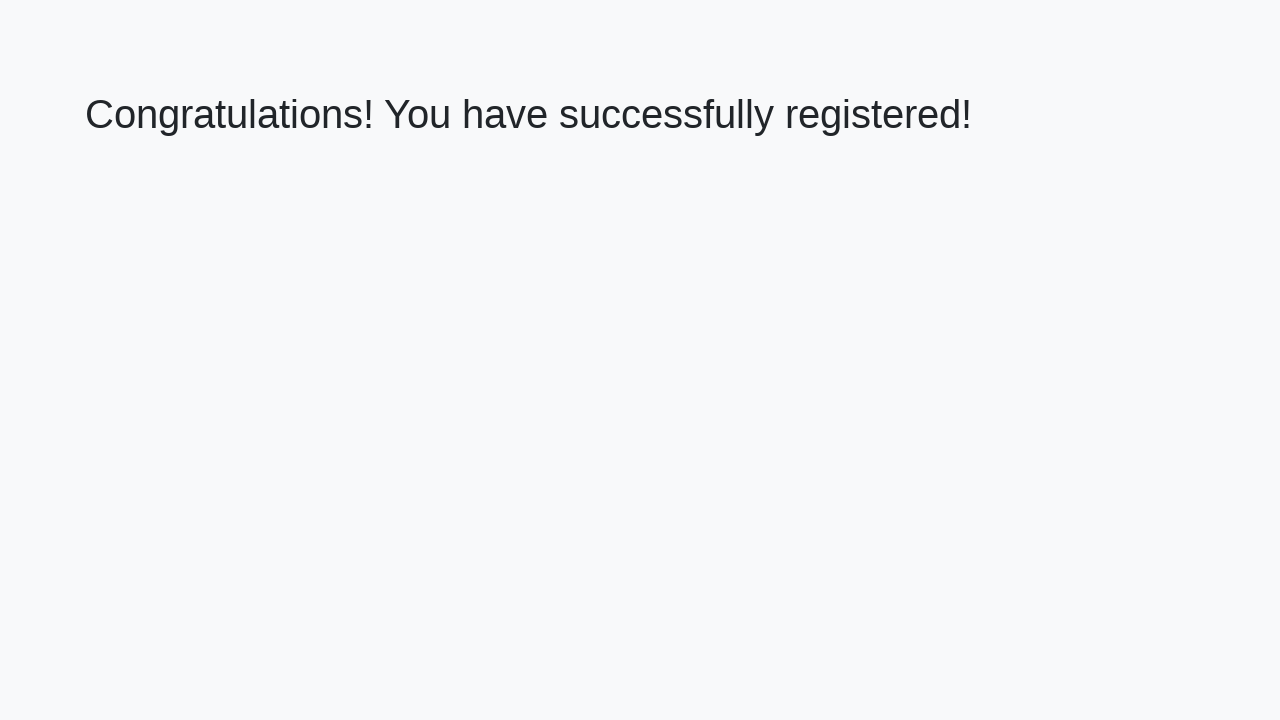

Verified success message matches expected text
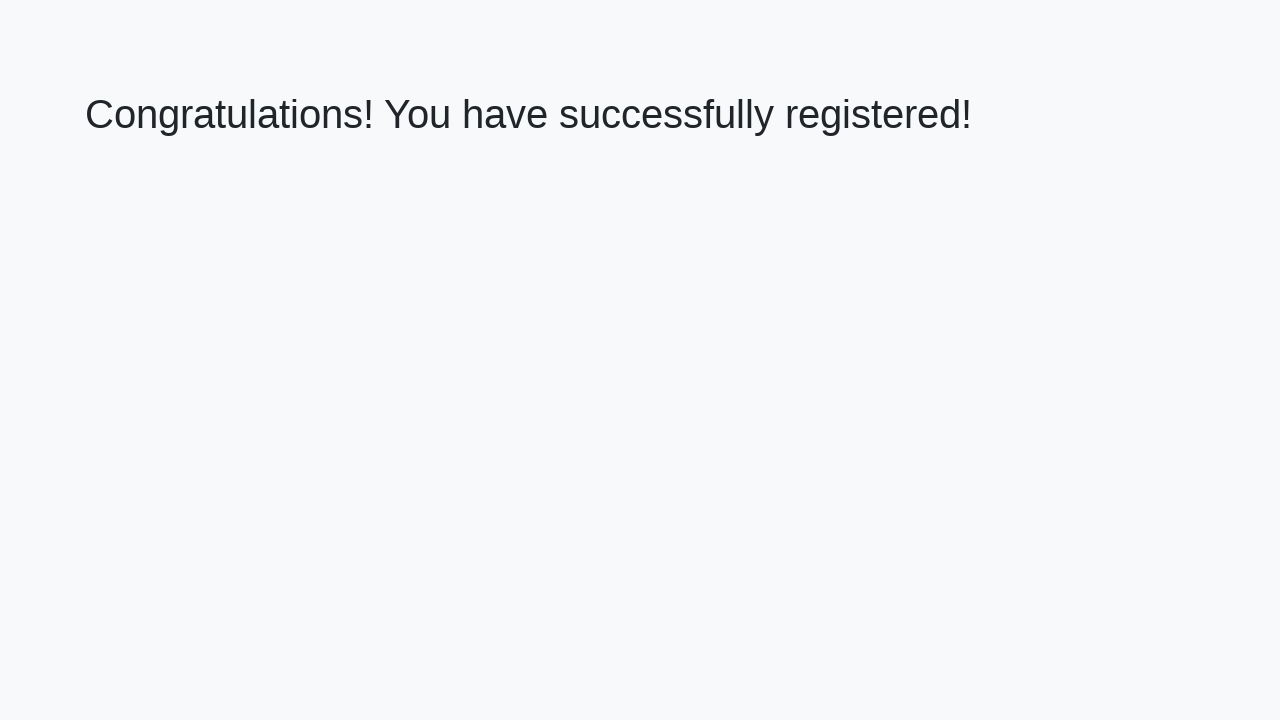

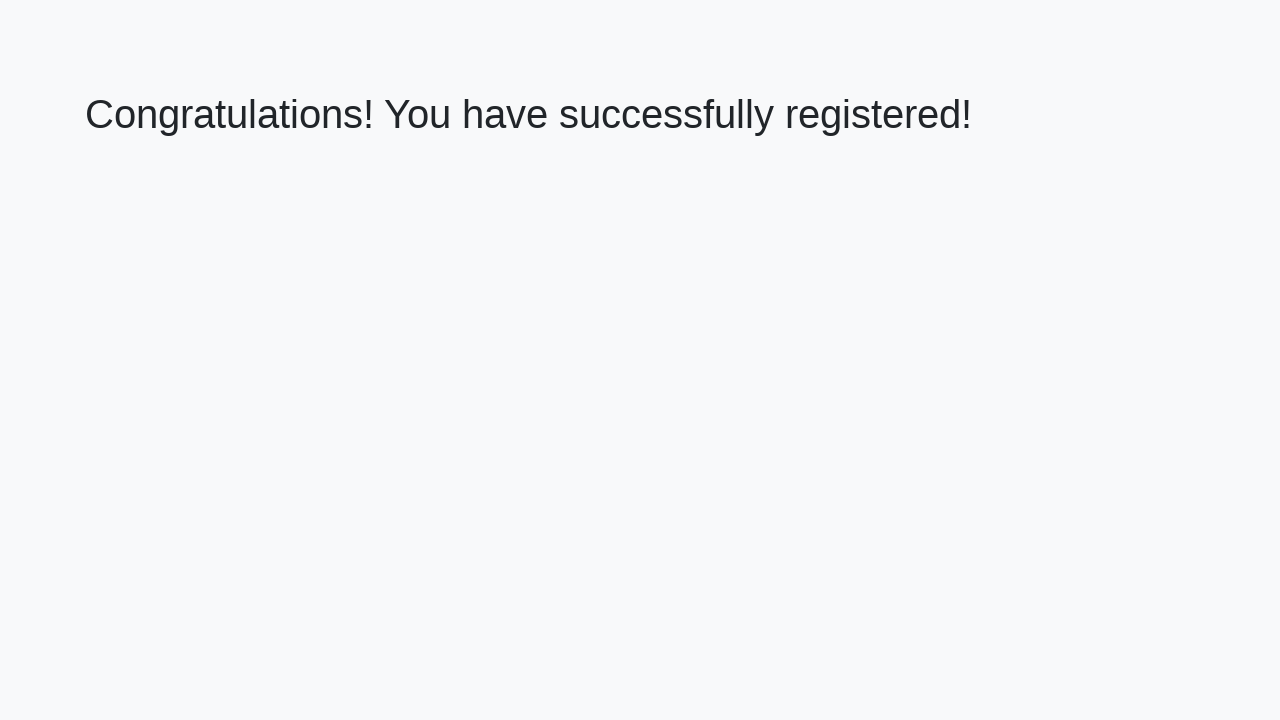